Tests slider interaction by dragging the slider handle to move it to a new position using mouse actions

Starting URL: https://jqueryui.com/resources/demos/slider/default.html

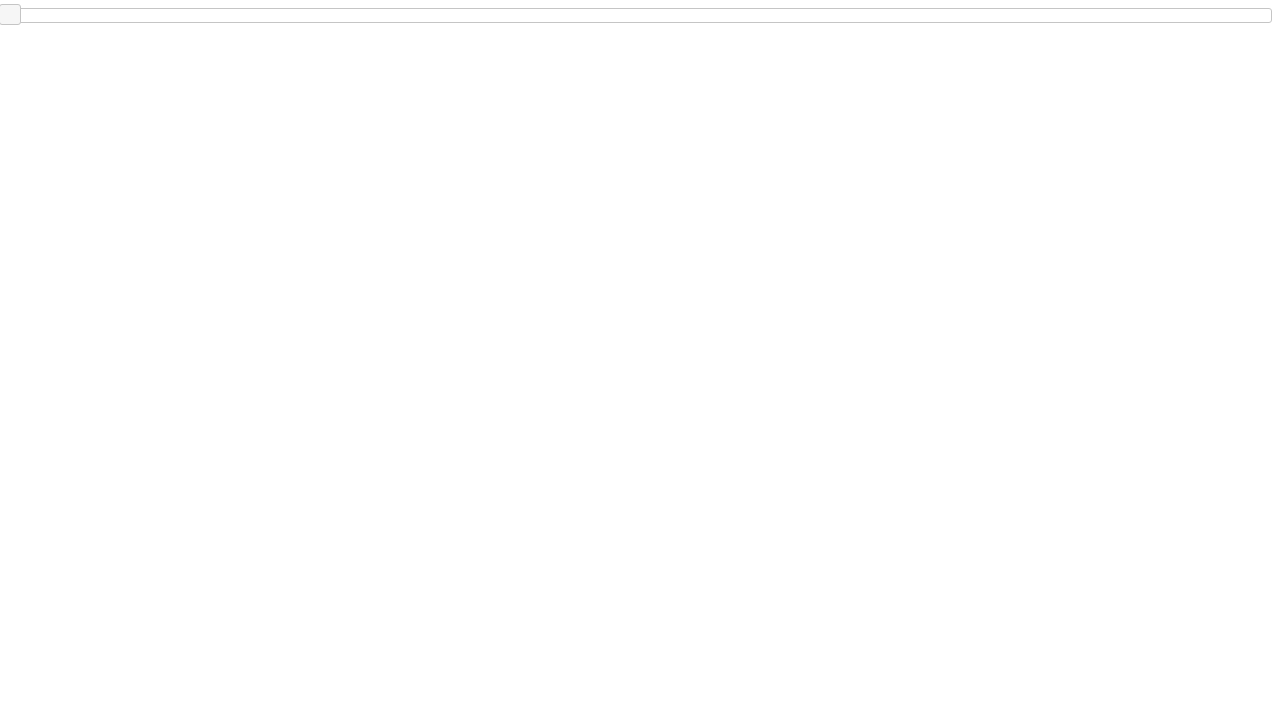

Located the slider handle element
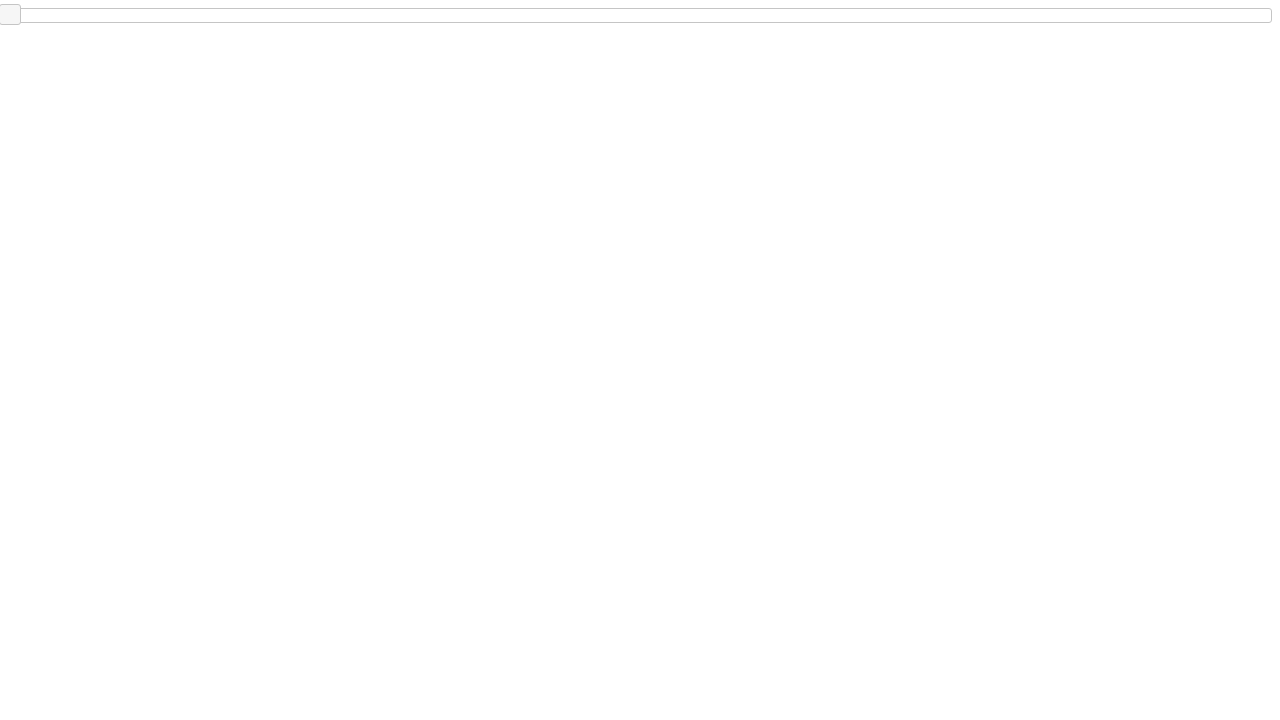

Slider handle is visible
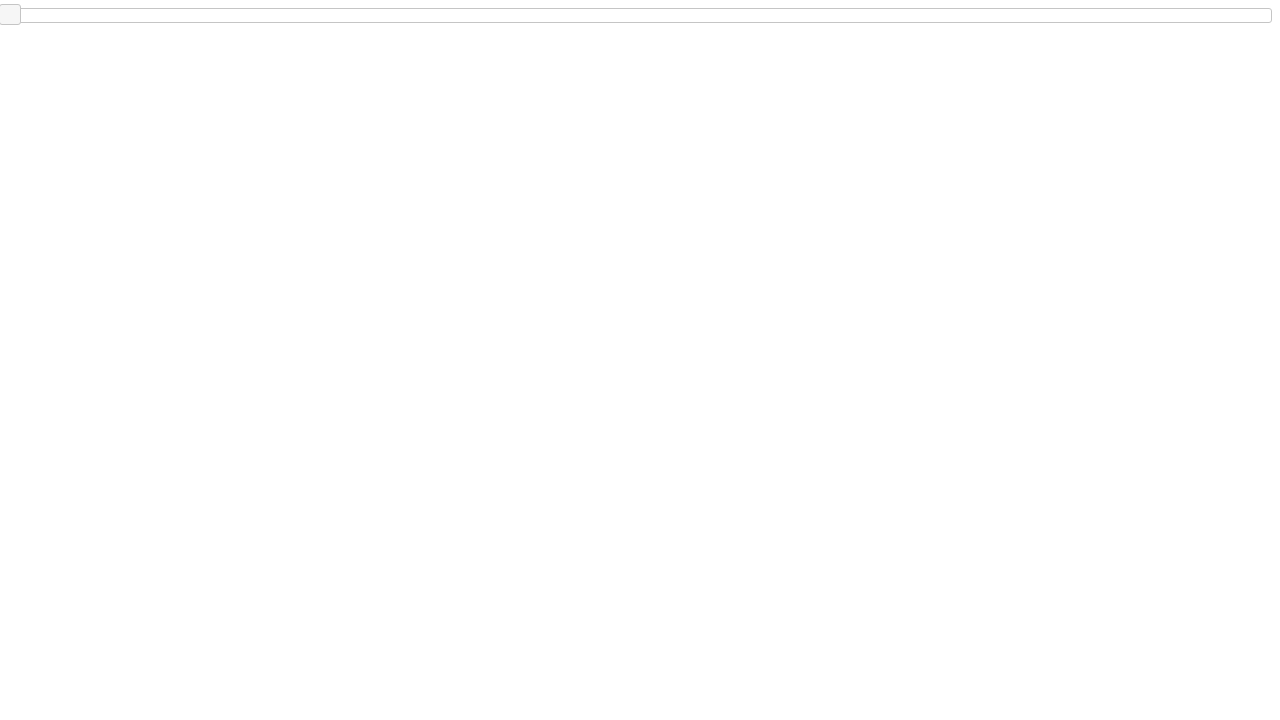

Retrieved bounding box of slider handle
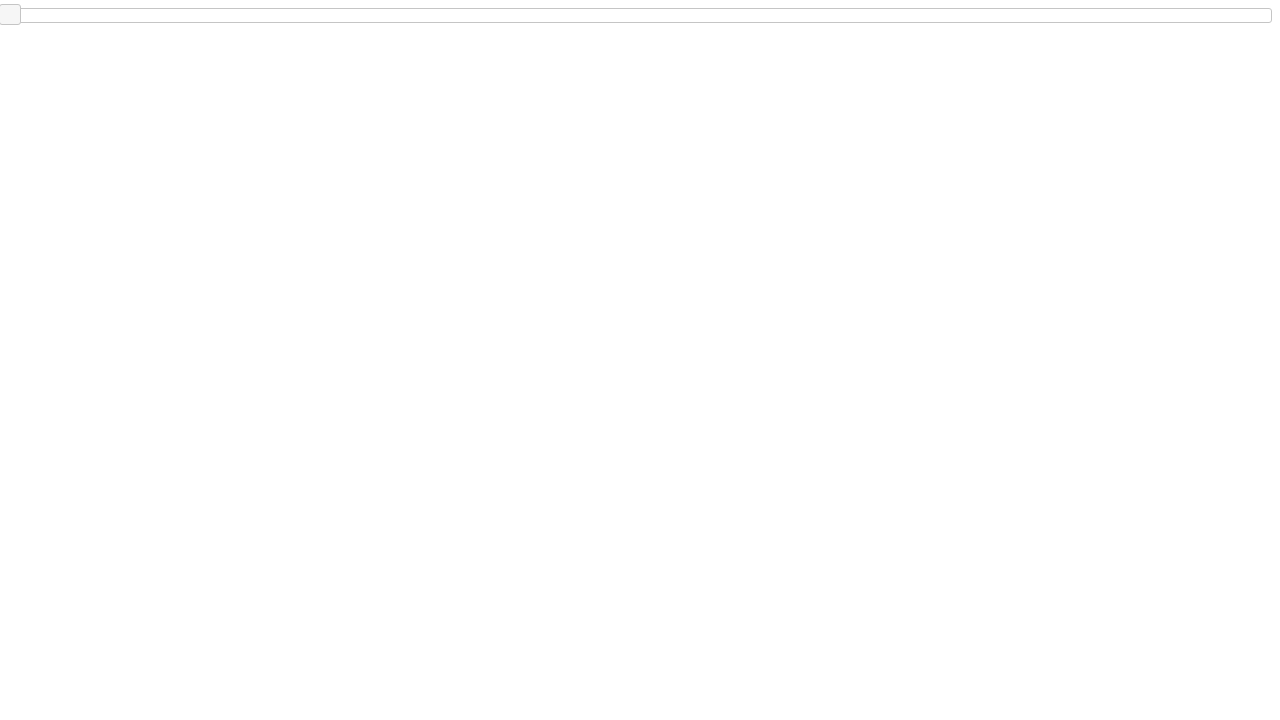

Moved mouse to center of slider handle at (10, 15)
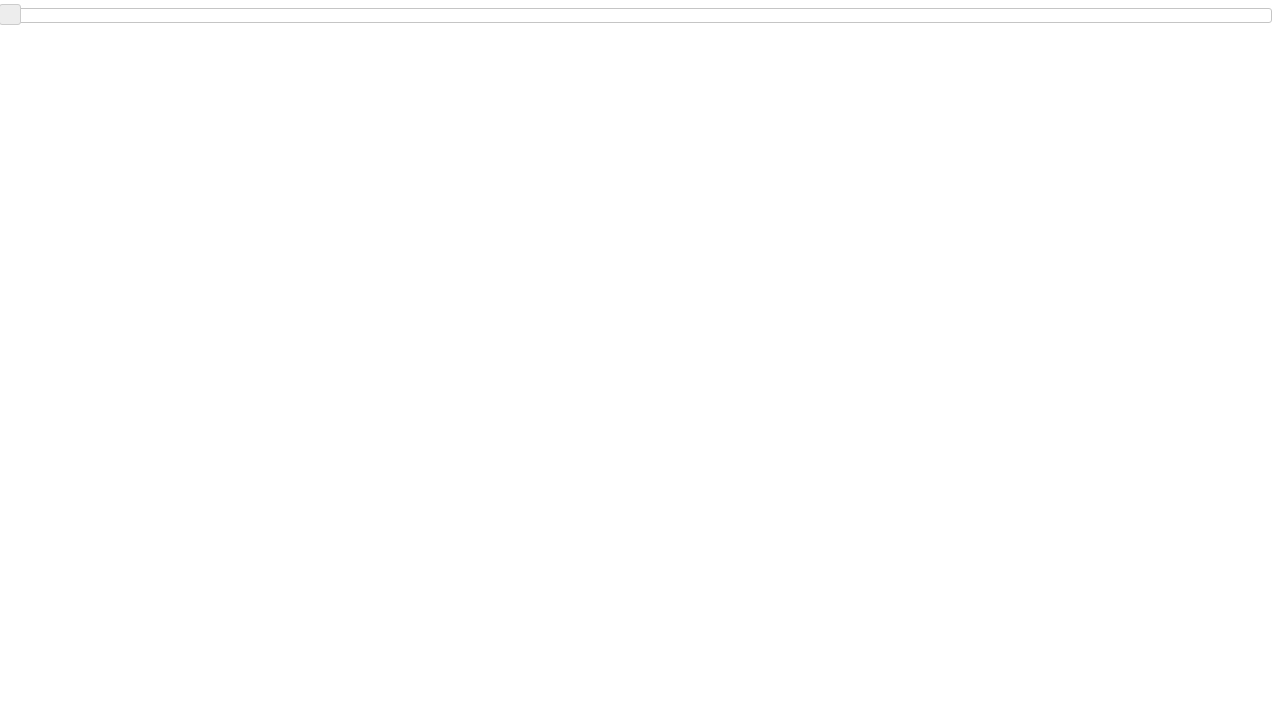

Pressed mouse down to start dragging slider at (10, 15)
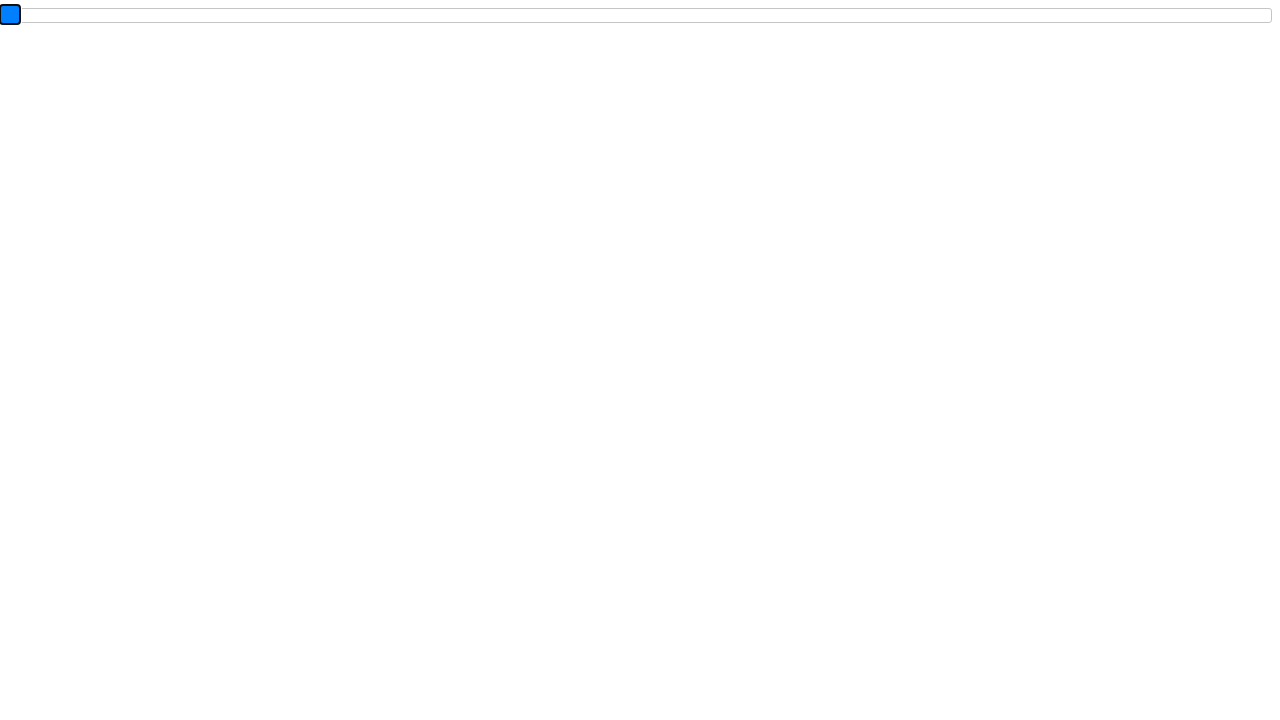

Dragged slider 400 pixels to the right at (399, 15)
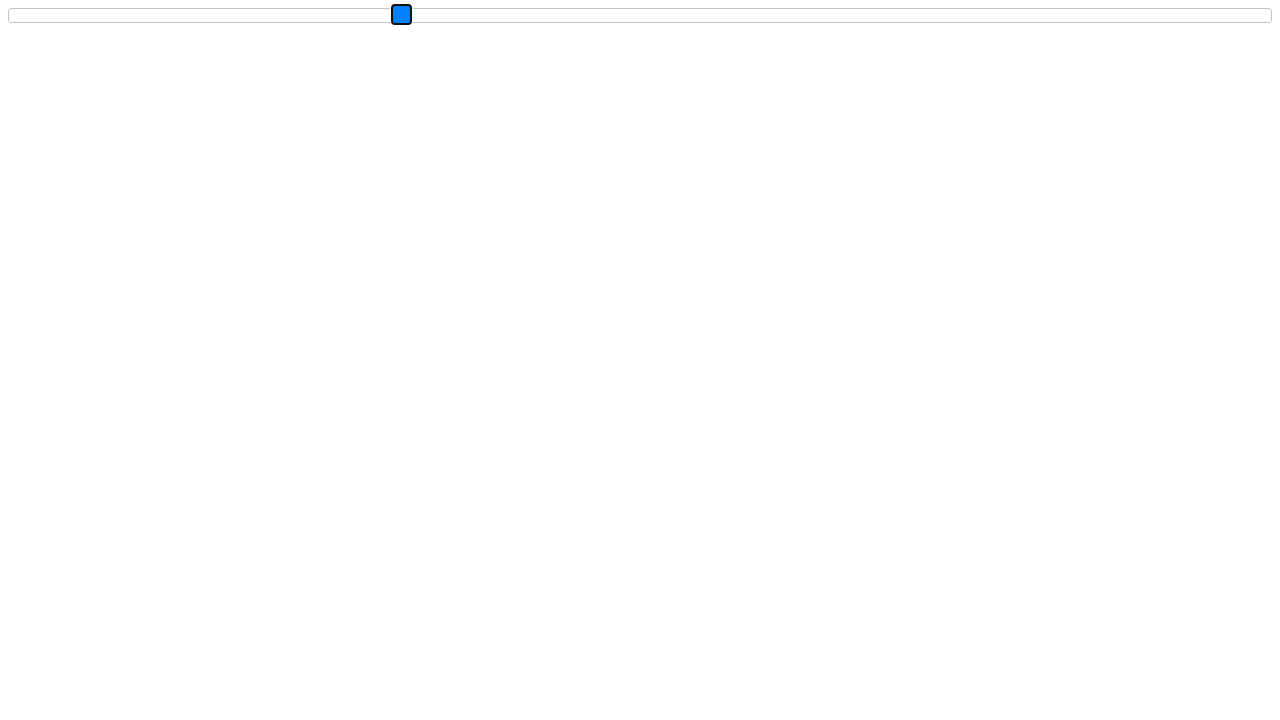

Released mouse button to complete slider drag at (399, 15)
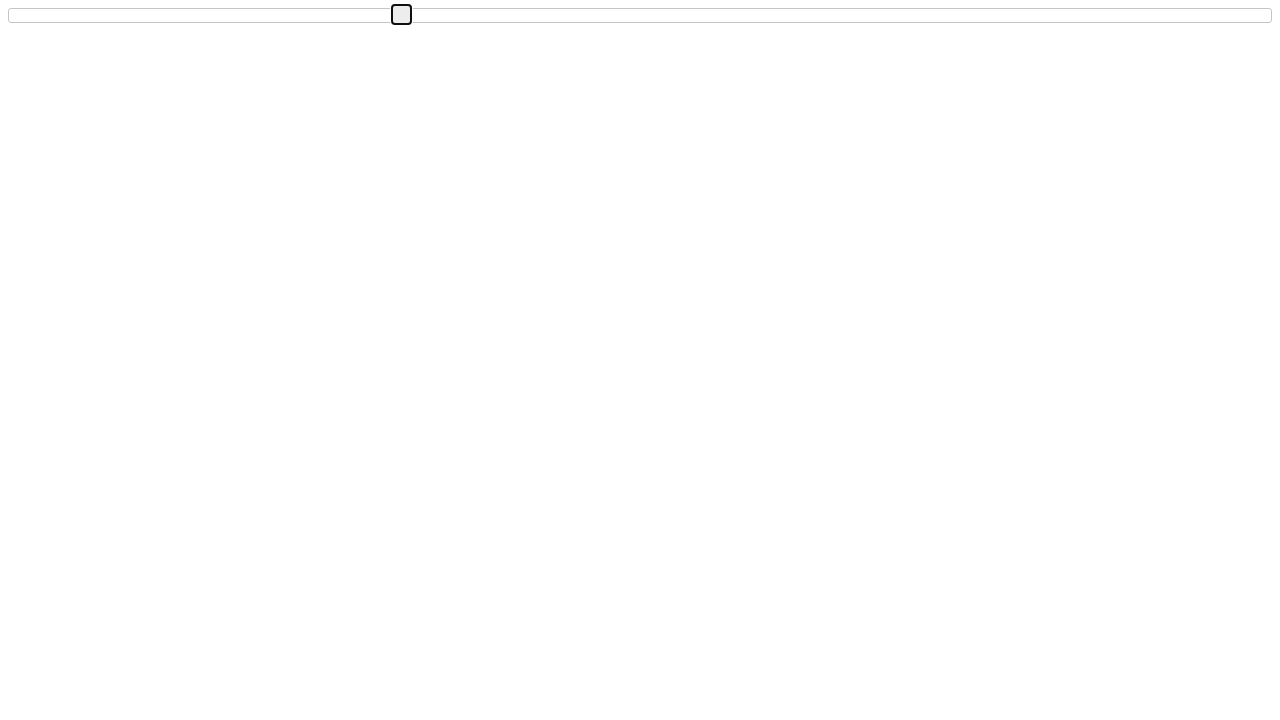

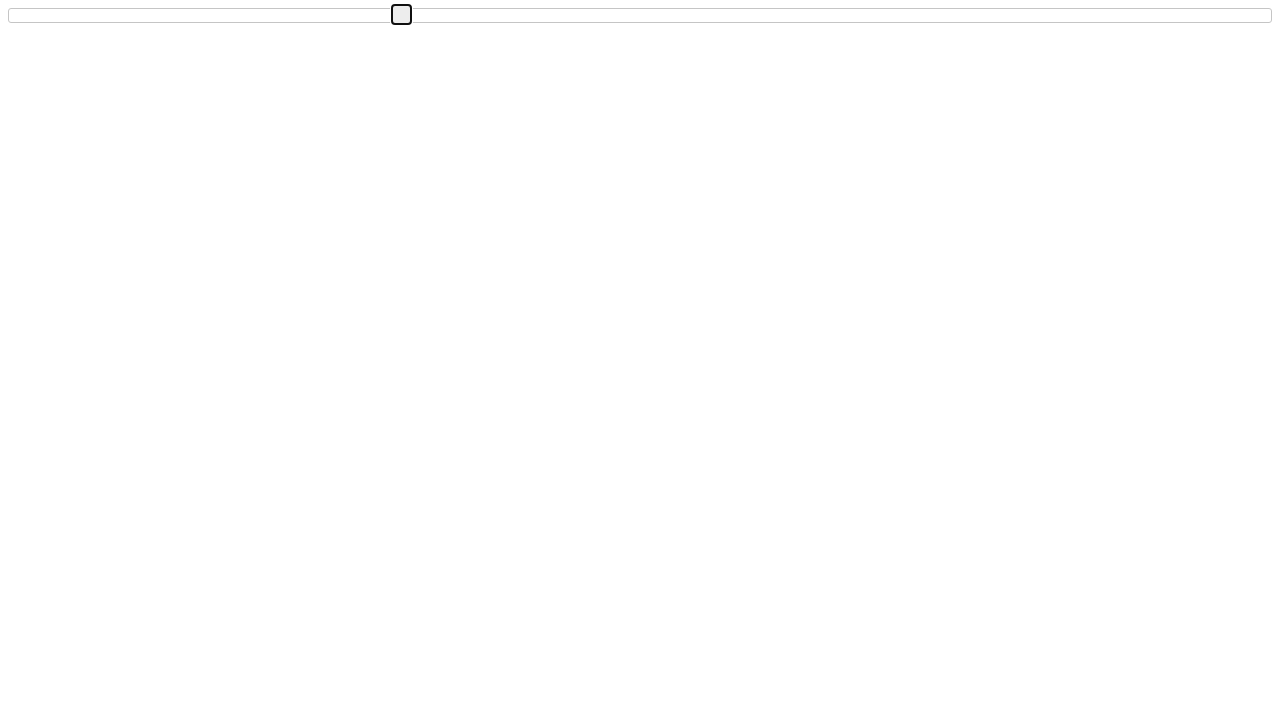